Tests that pressing the SPACE key is properly detected and displayed on the page

Starting URL: https://the-internet.herokuapp.com/key_presses

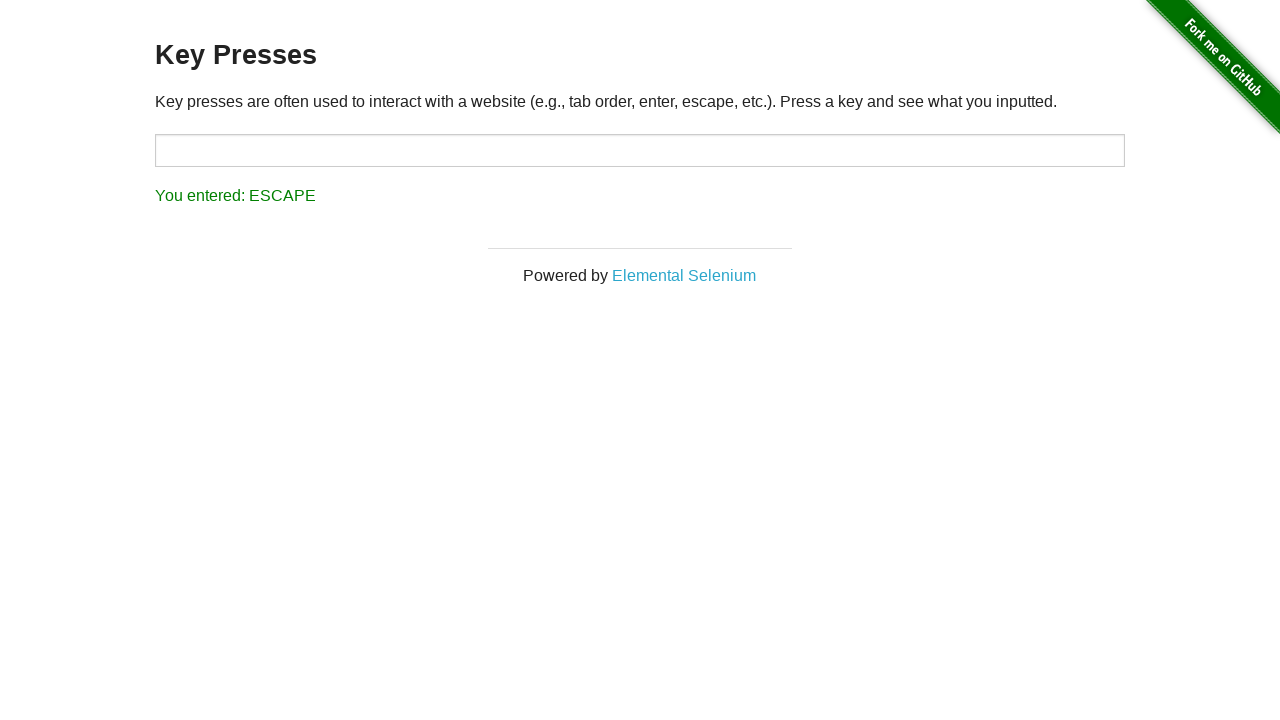

Navigated to key presses test page
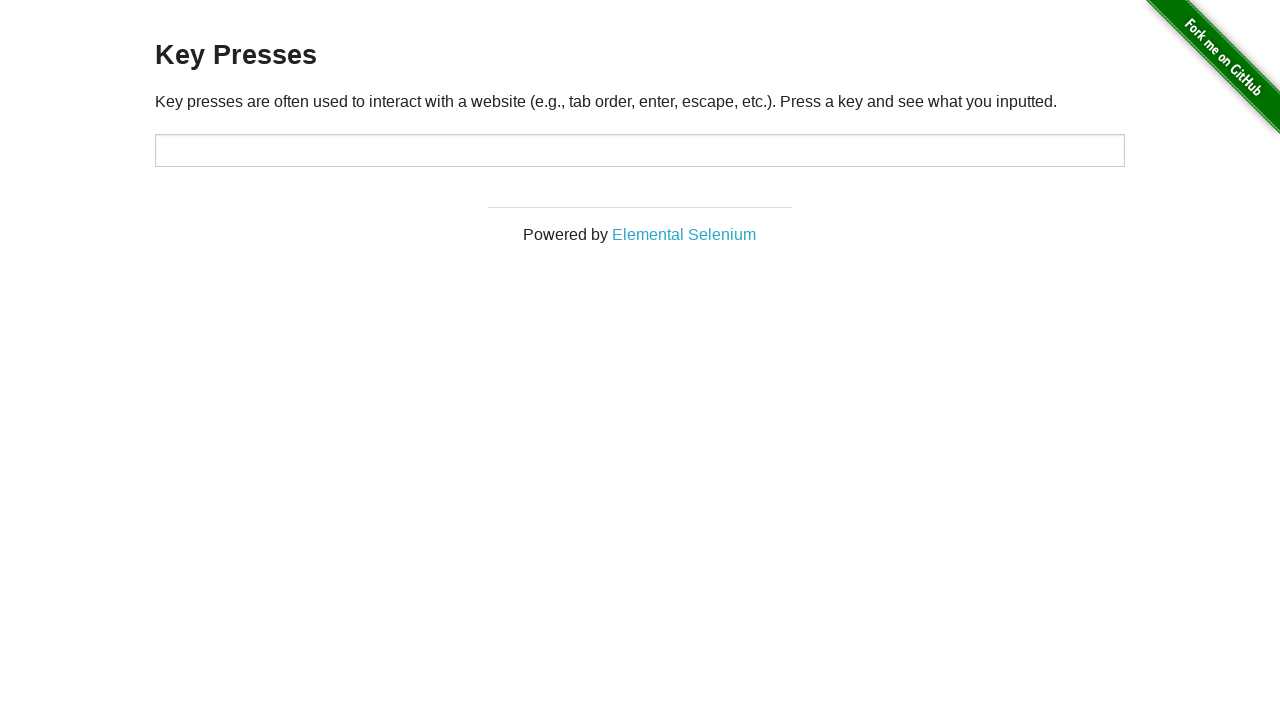

Pressed SPACE key
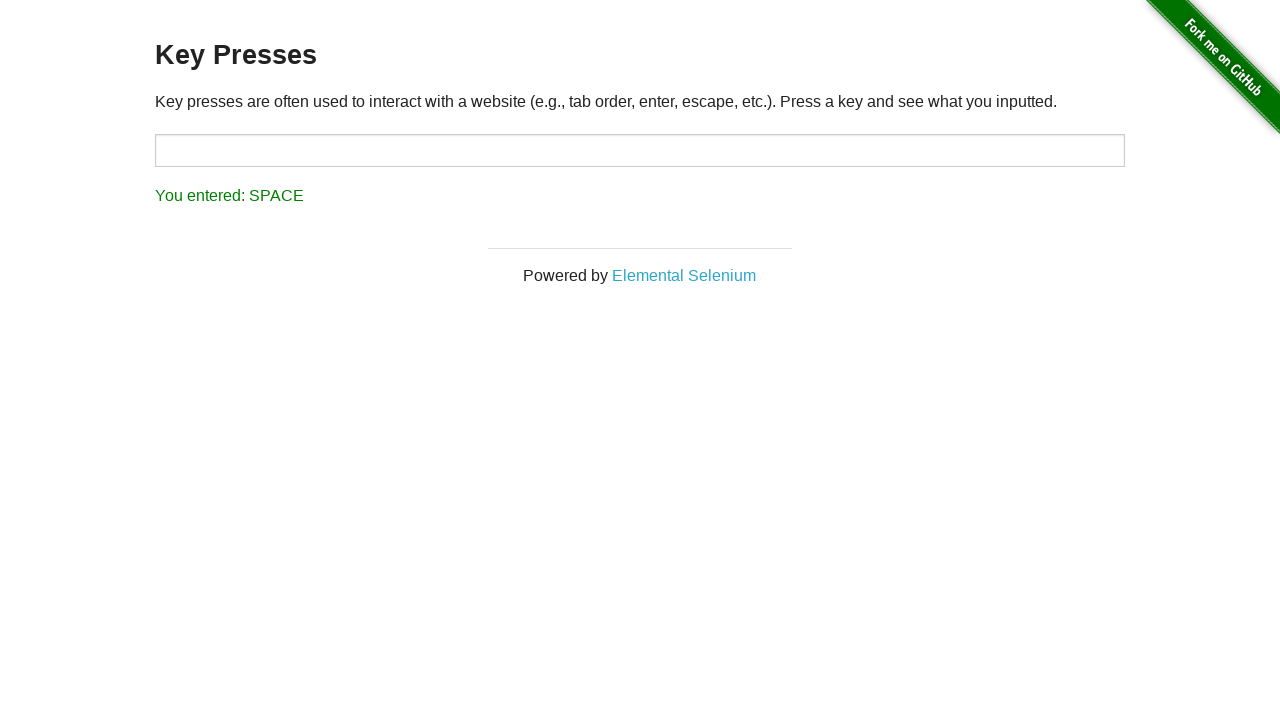

Result element appeared after SPACE key press
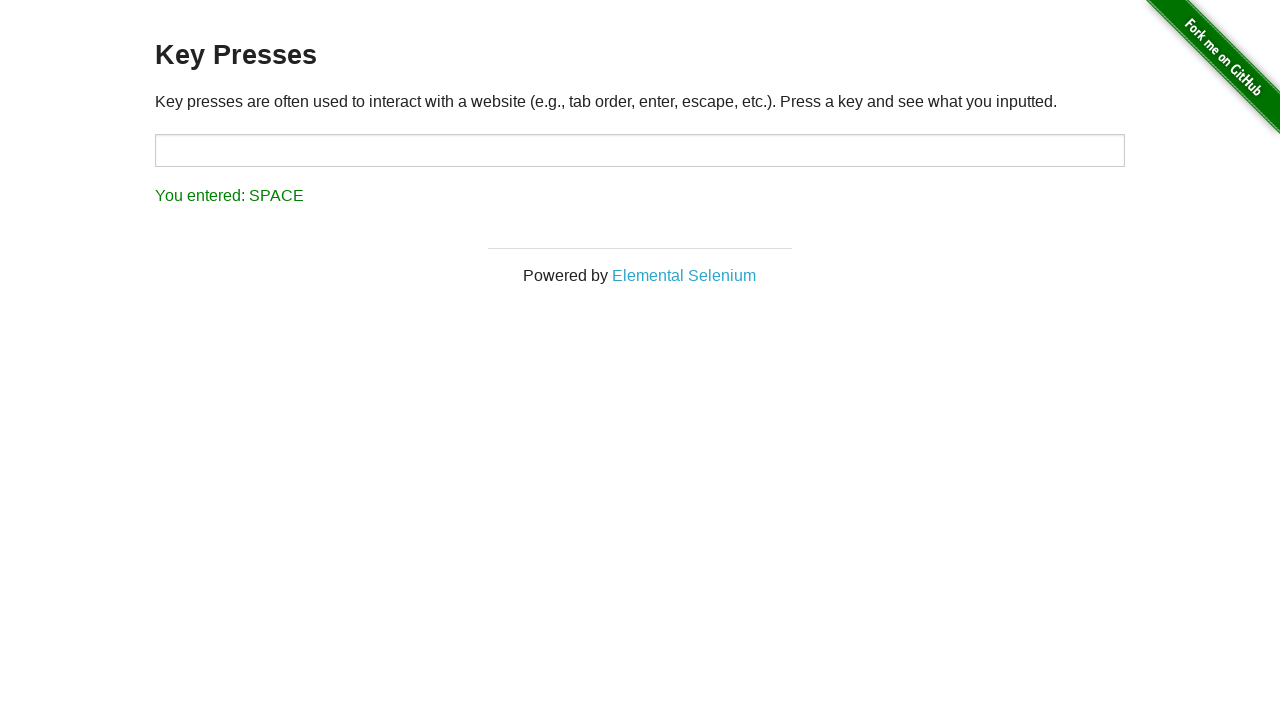

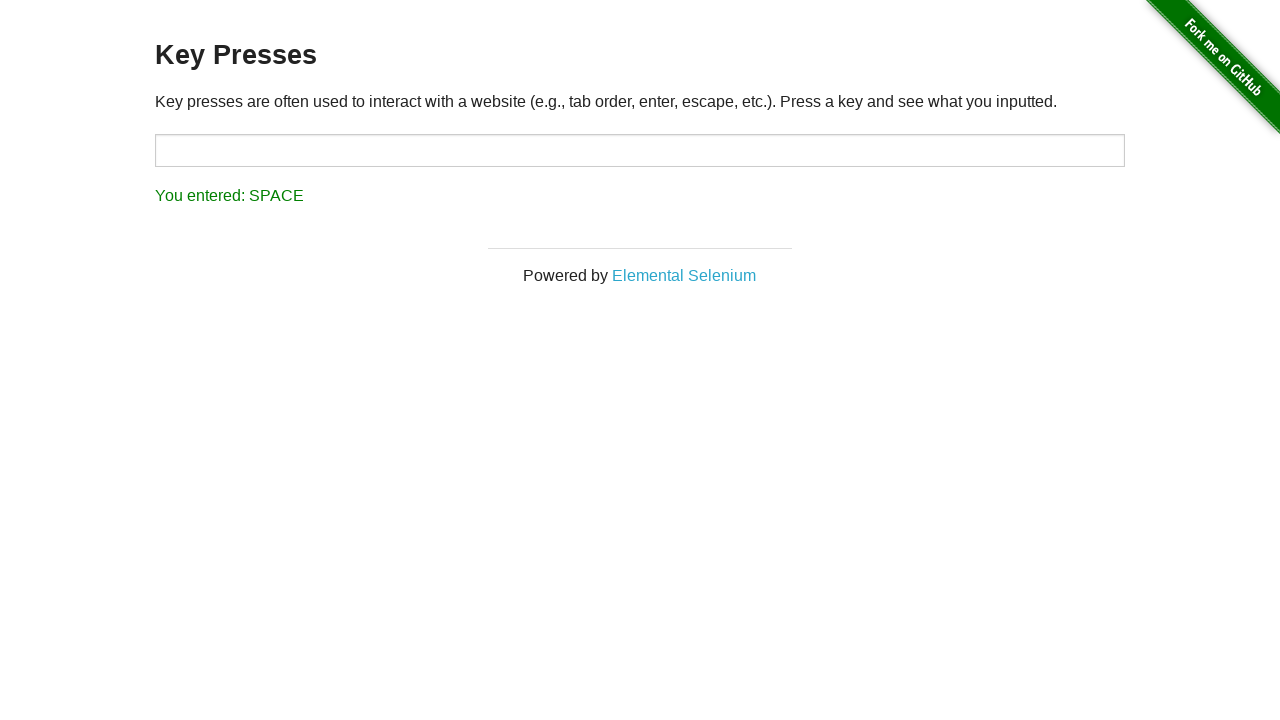